Tests mouse hover functionality by moving the cursor to a "Mouse Hover" button element on the page

Starting URL: https://rahulshettyacademy.com/AutomationPractice/

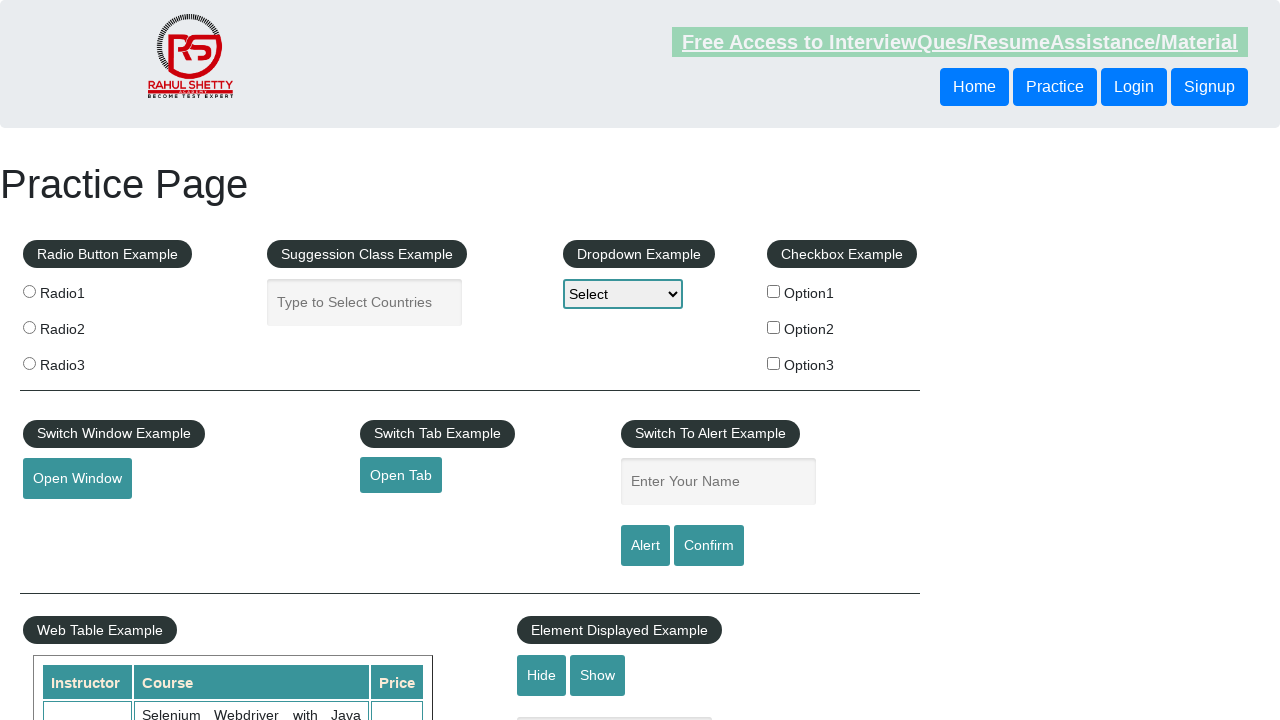

Hovered cursor over the Mouse Hover button element at (83, 361) on button#mousehover
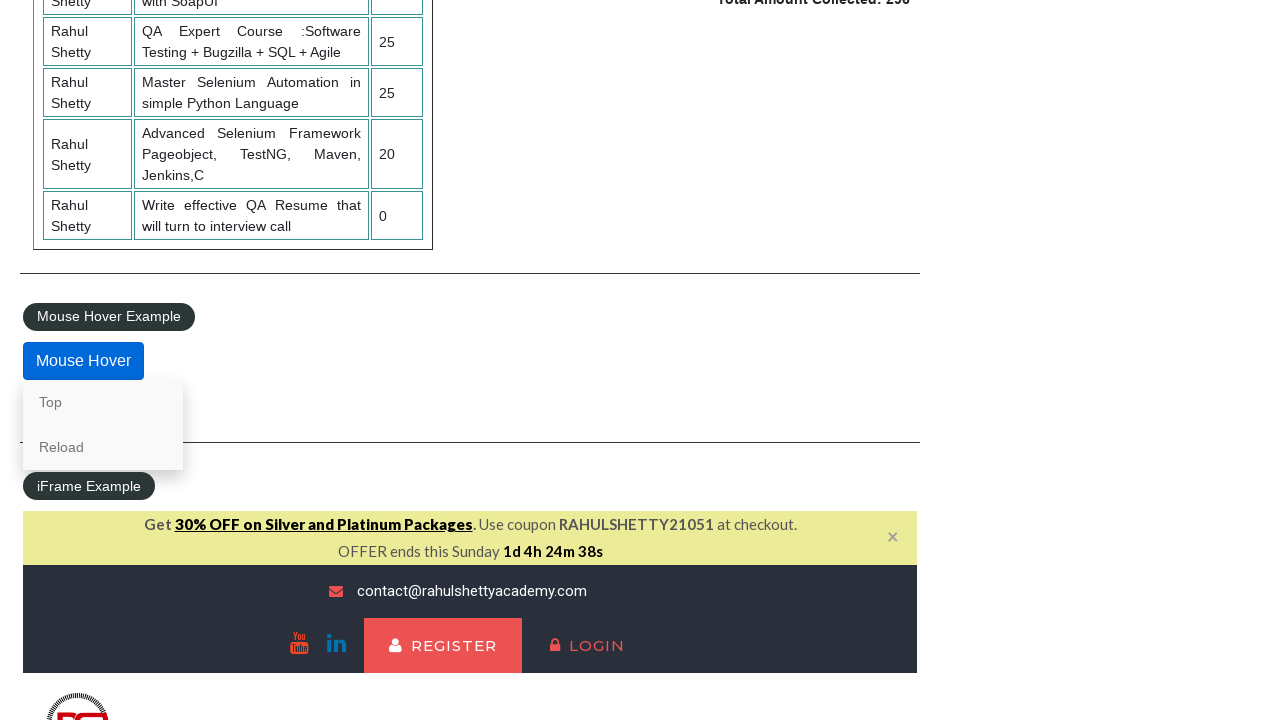

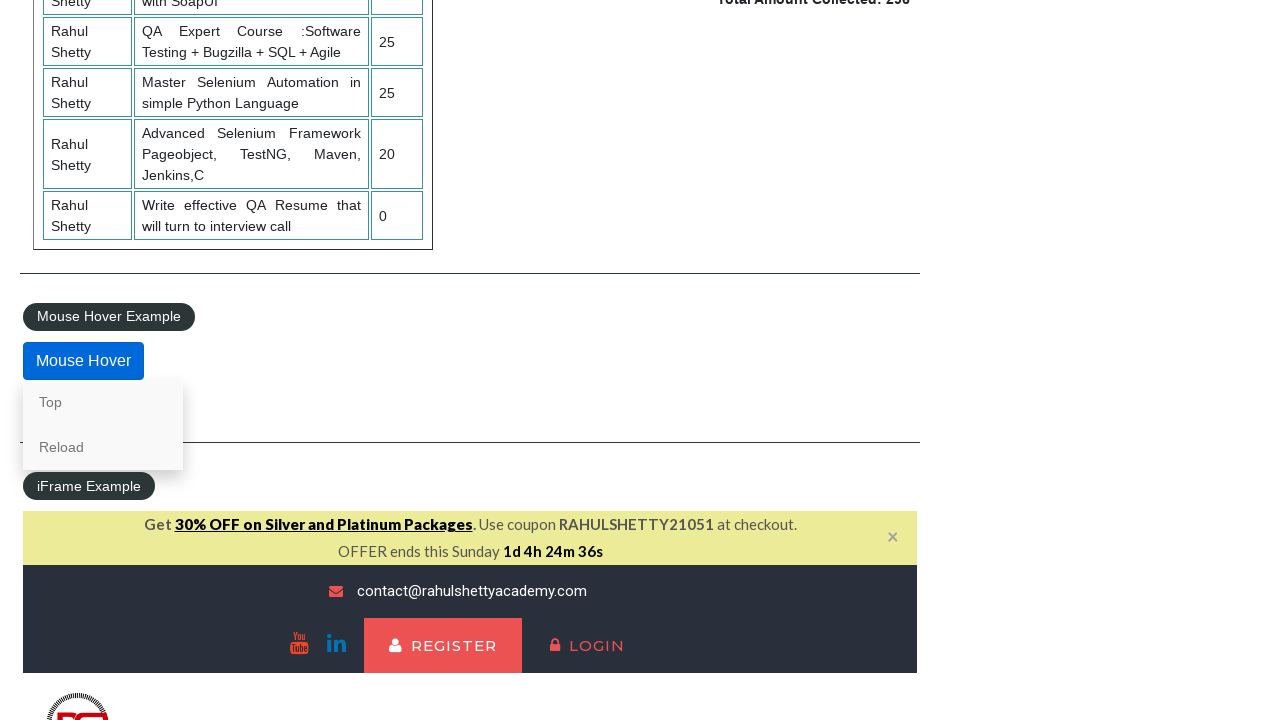